Tests accepting a confirmation alert by clicking a button, accepting the dialog, and verifying the result message shows "Ok" was selected

Starting URL: https://demoqa.com/alerts

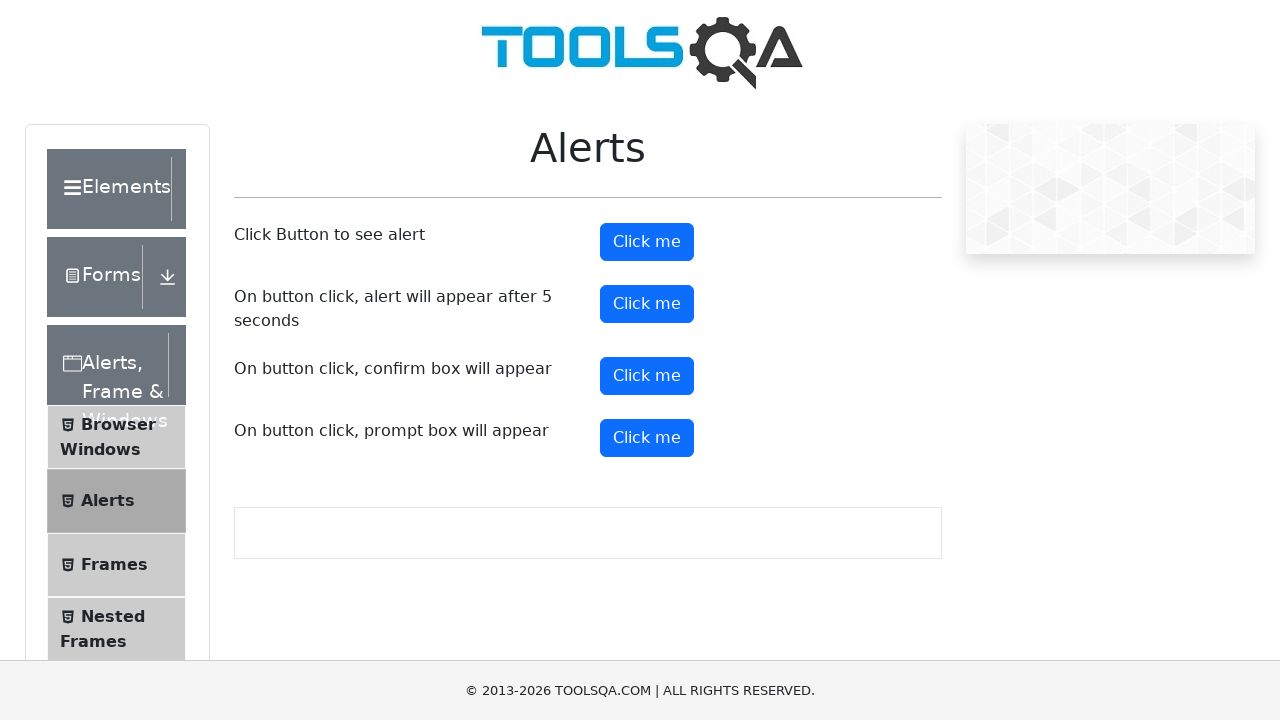

Set up dialog handler to accept confirmation dialogs
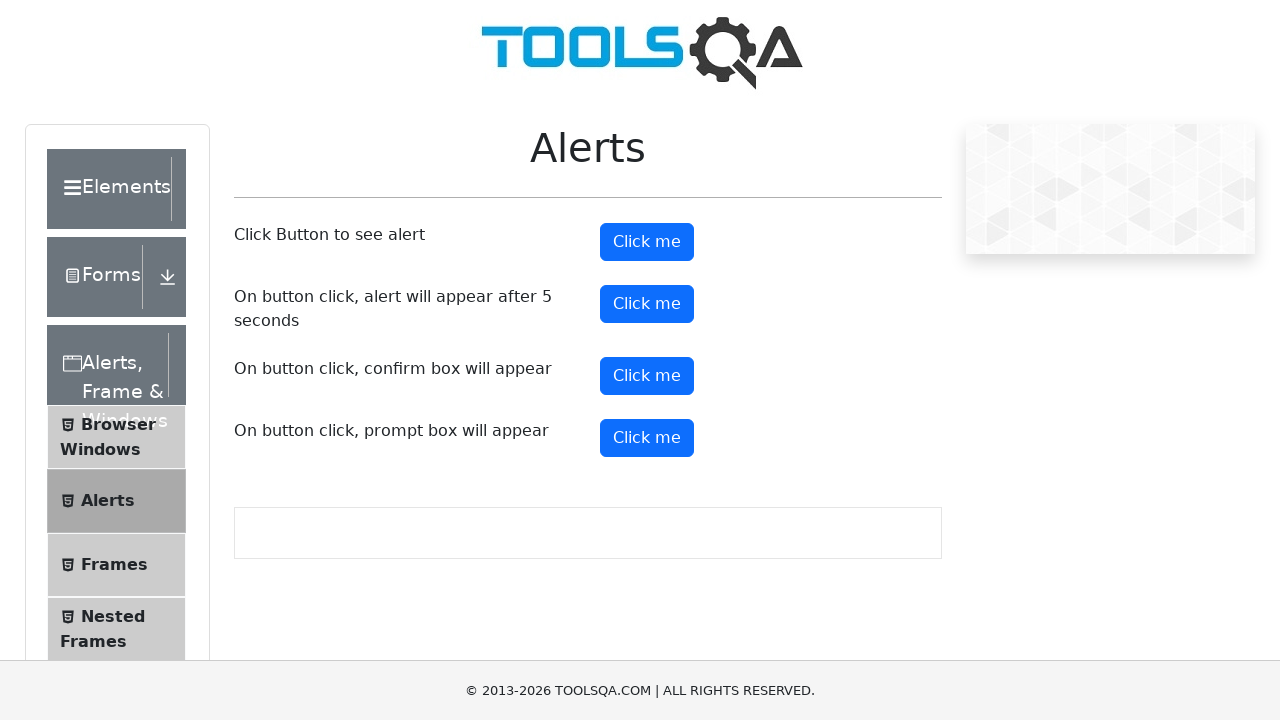

Clicked confirm button to trigger alert dialog at (647, 376) on #confirmButton
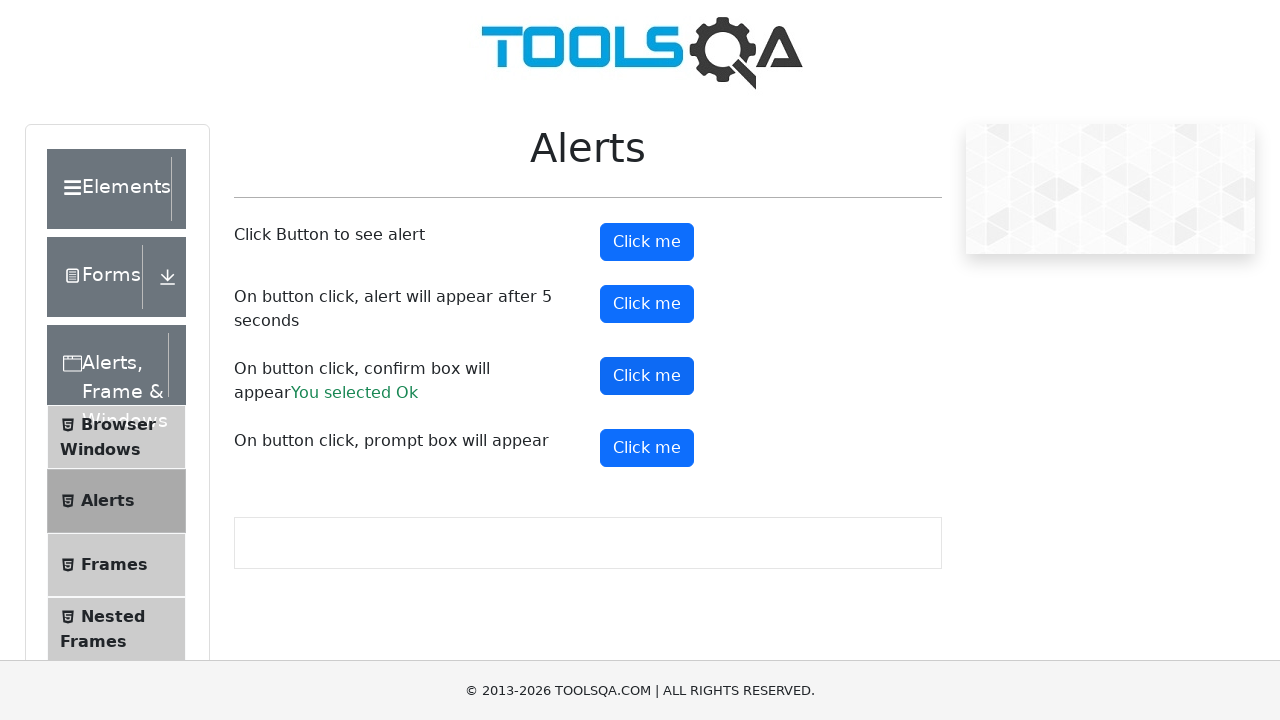

Waited for result message to appear
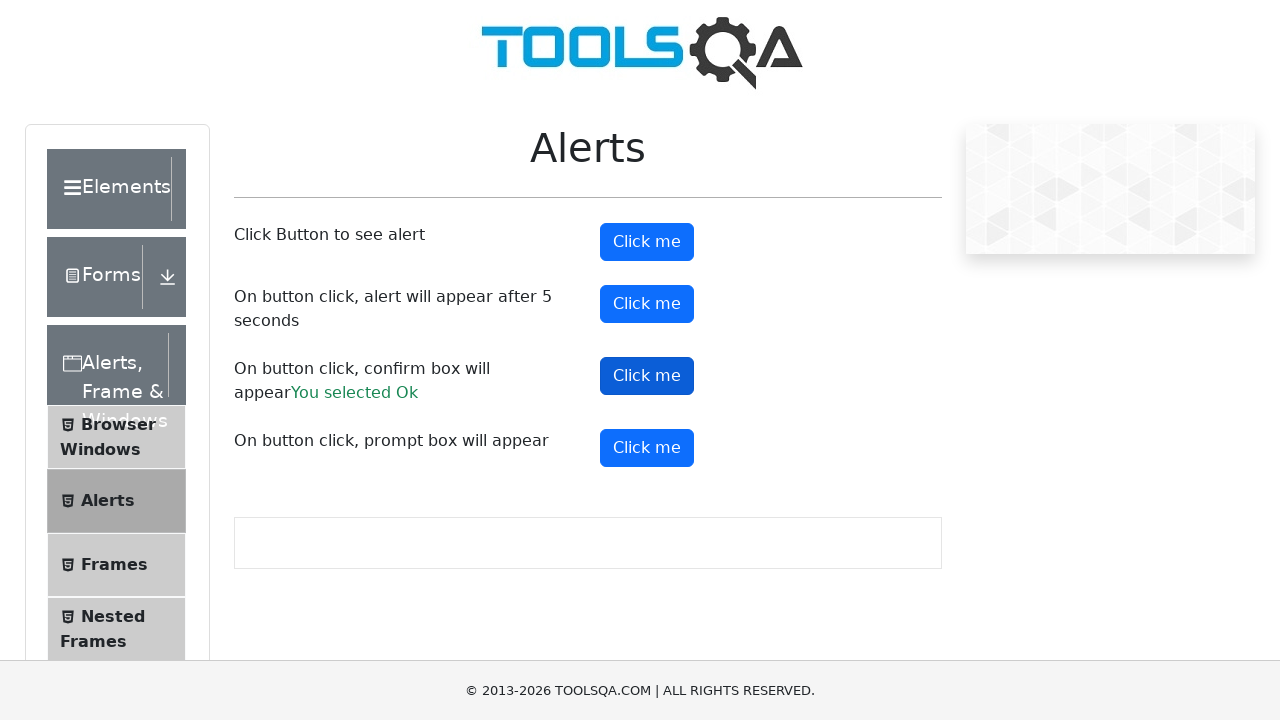

Verified result message contains 'Ok' confirming dialog was accepted
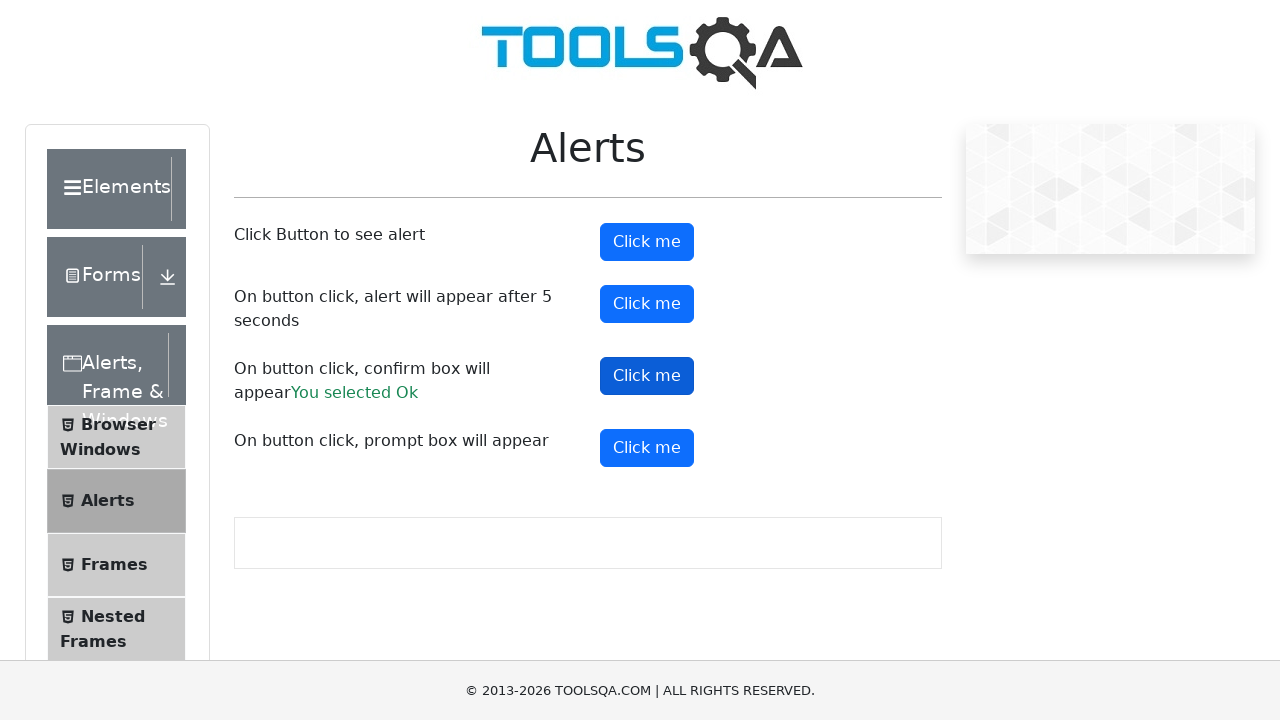

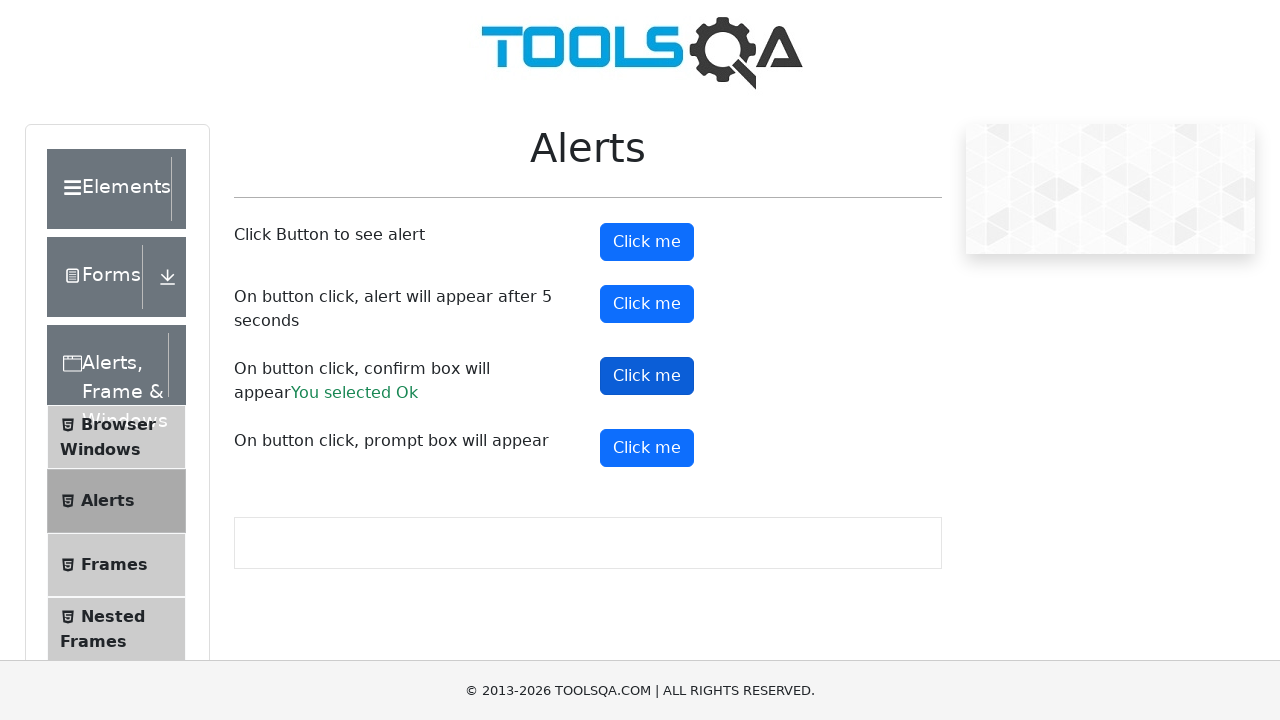